Tests calculator subtraction functionality by entering "10 - 2" and verifying the result equals 8

Starting URL: https://web2.0calc.com/

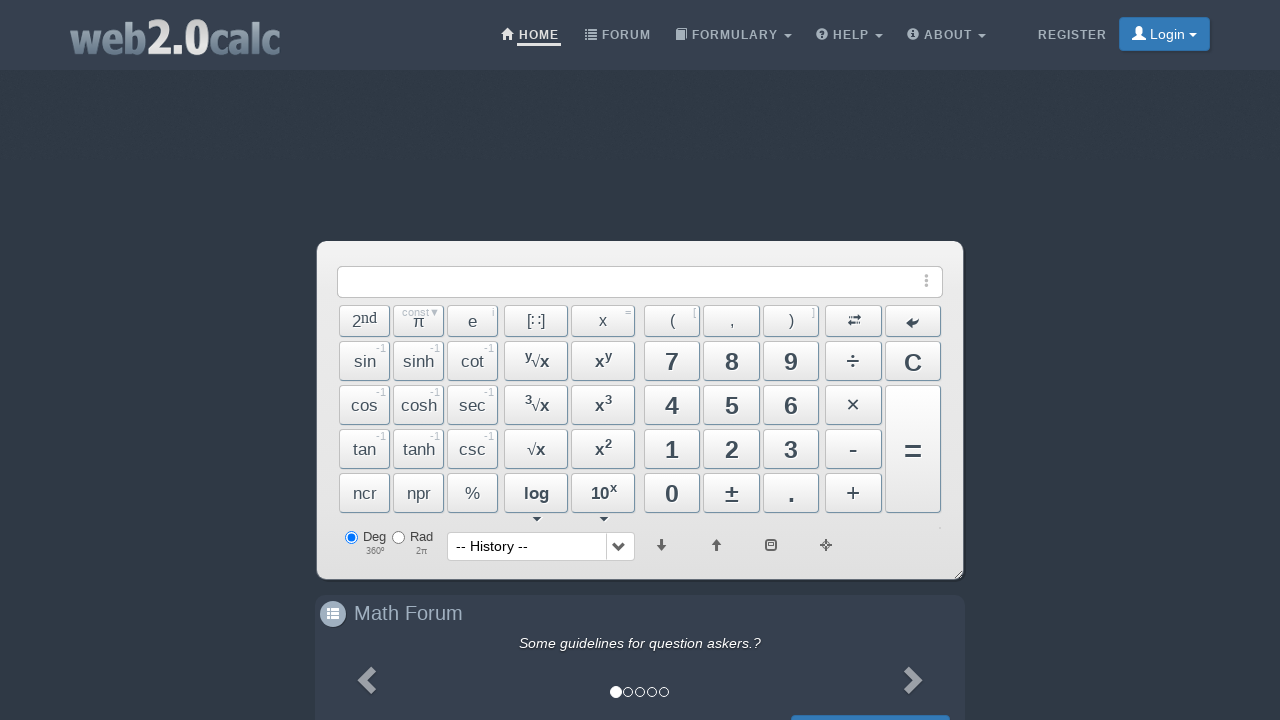

Clicked clear button to reset calculator at (913, 361) on #BtnClear
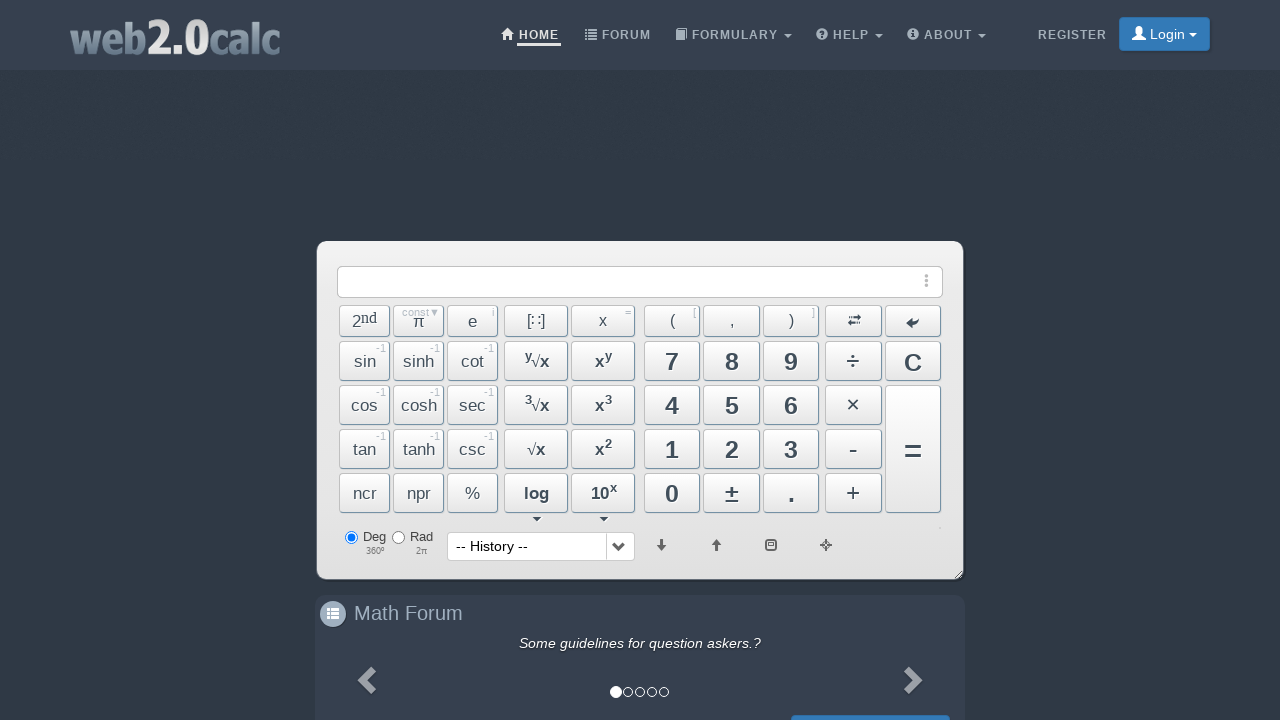

Entered formula '10 - 2' into calculator input on #input
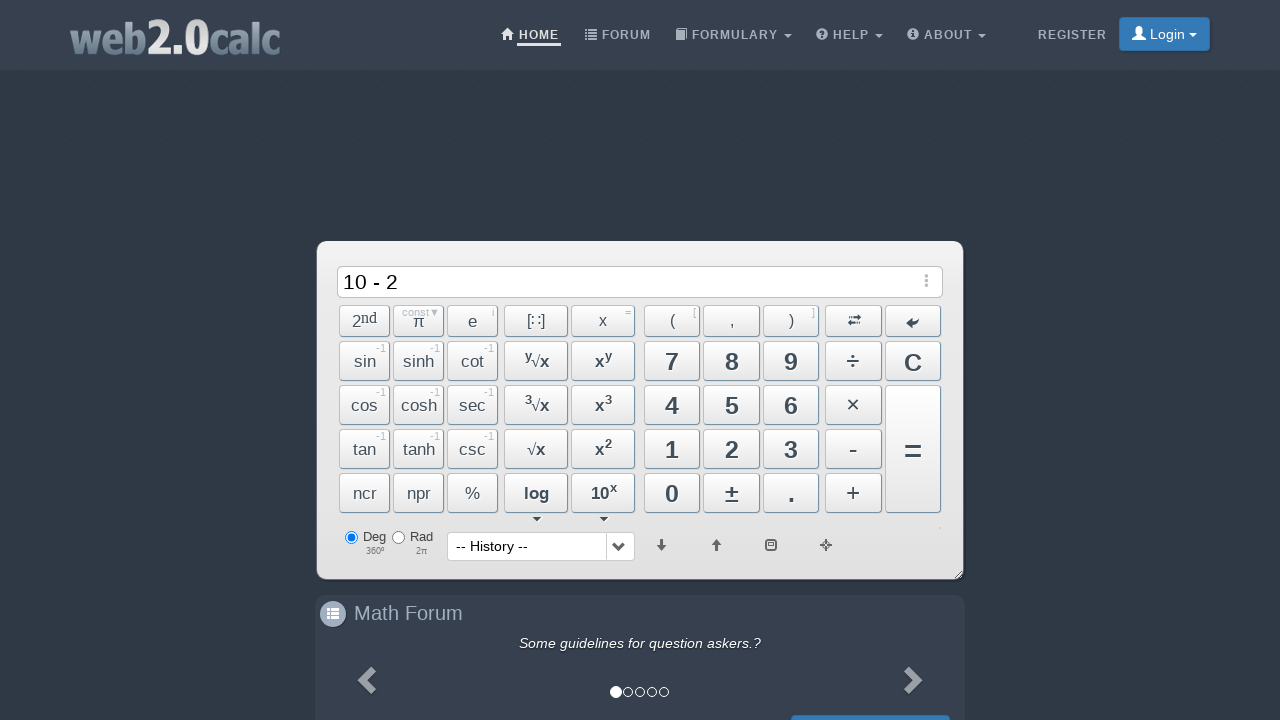

Clicked equals button to calculate result at (913, 449) on #BtnCalc
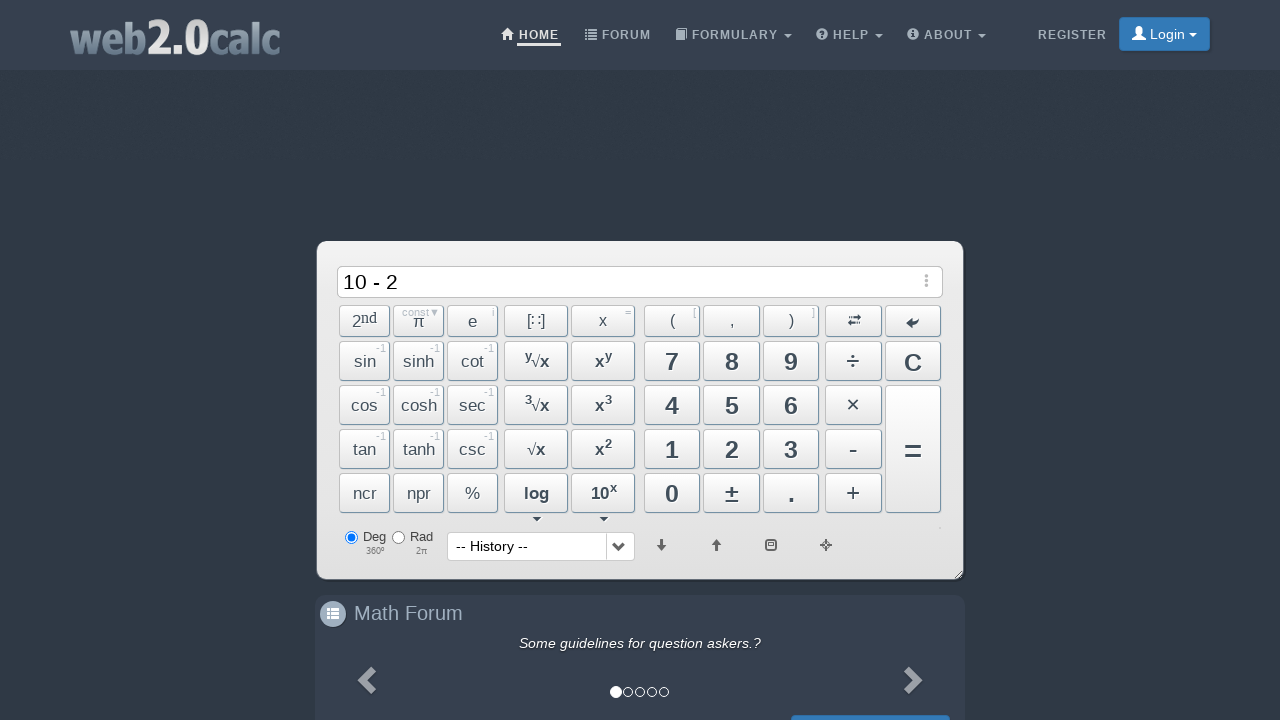

Waited for result to appear in input field
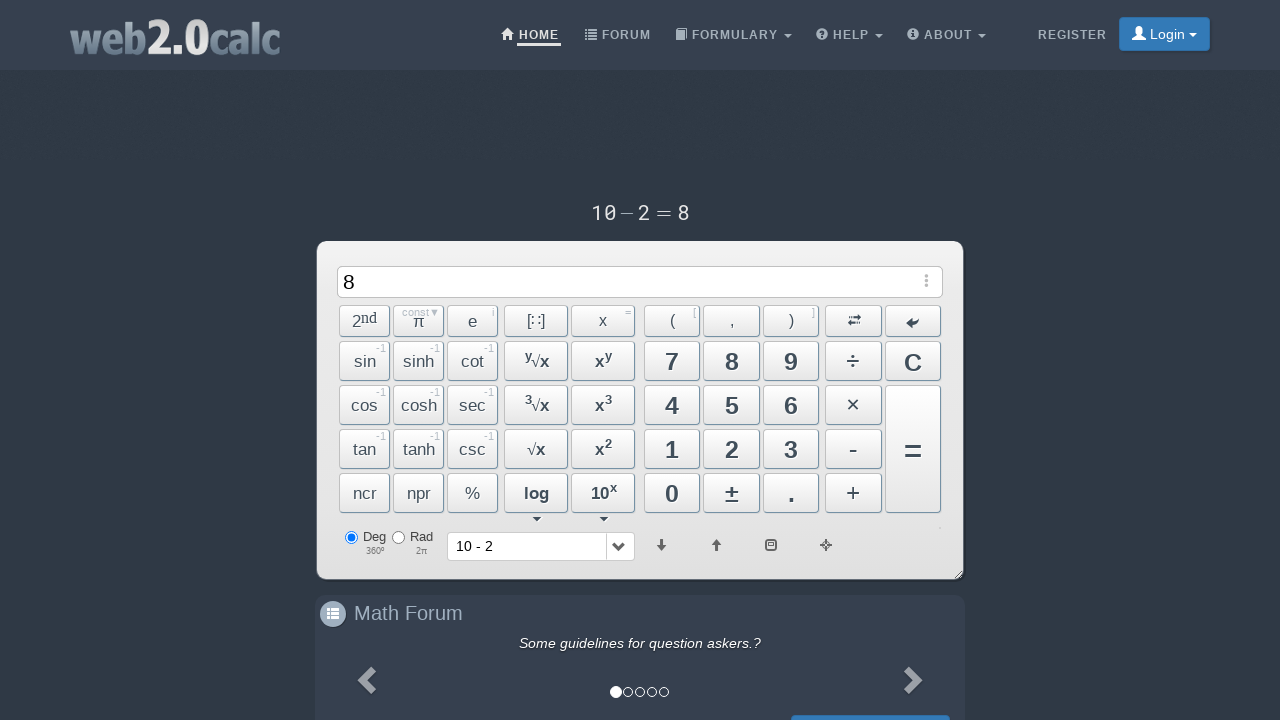

Retrieved result value: 8
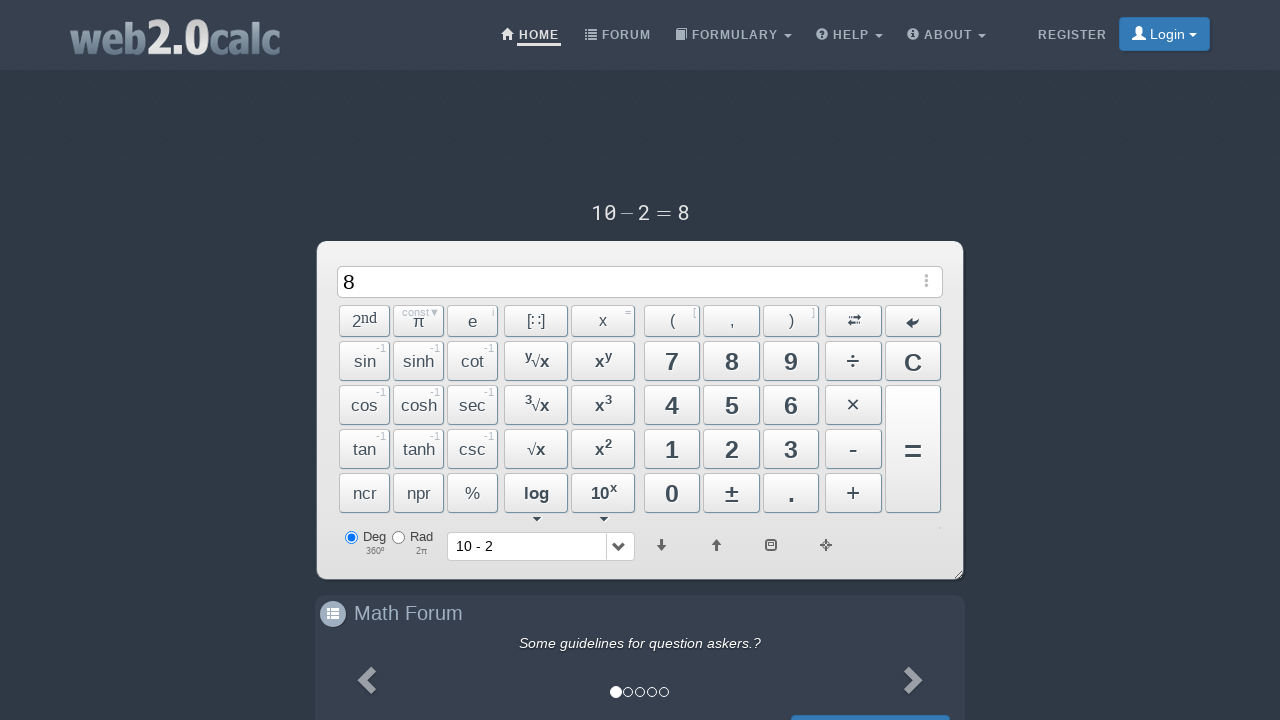

Verified result equals 8 - subtraction test passed
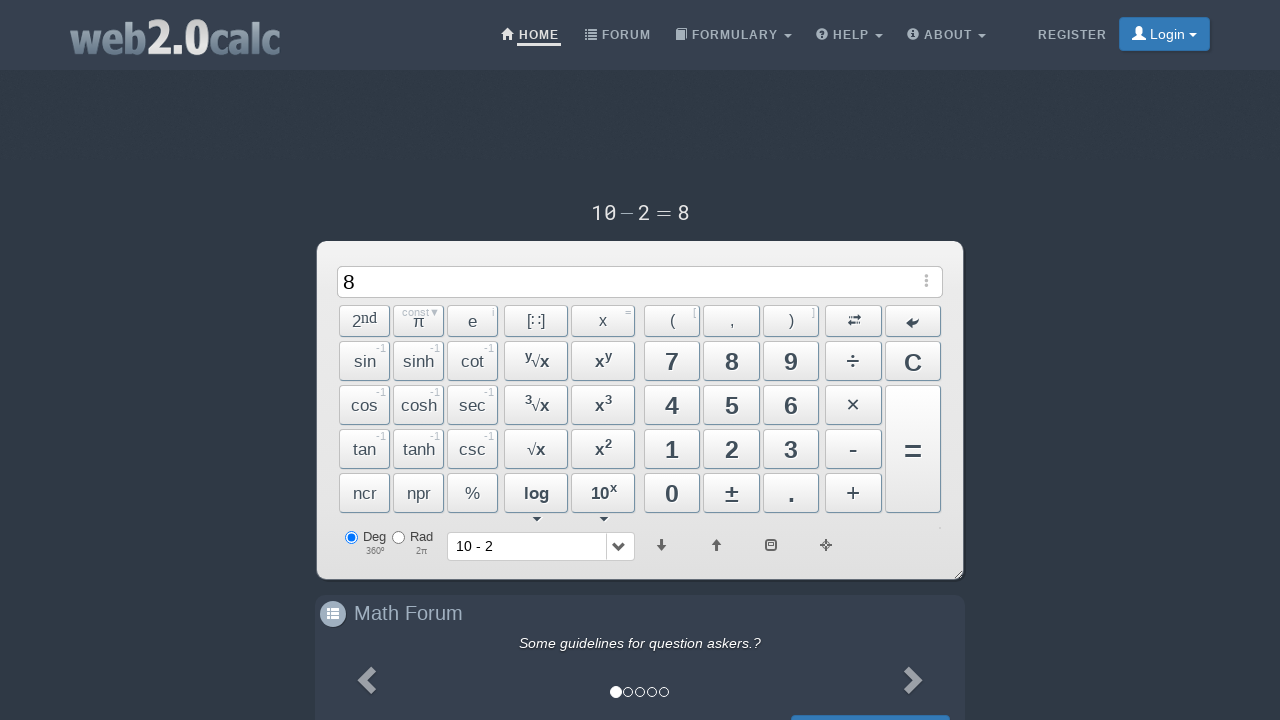

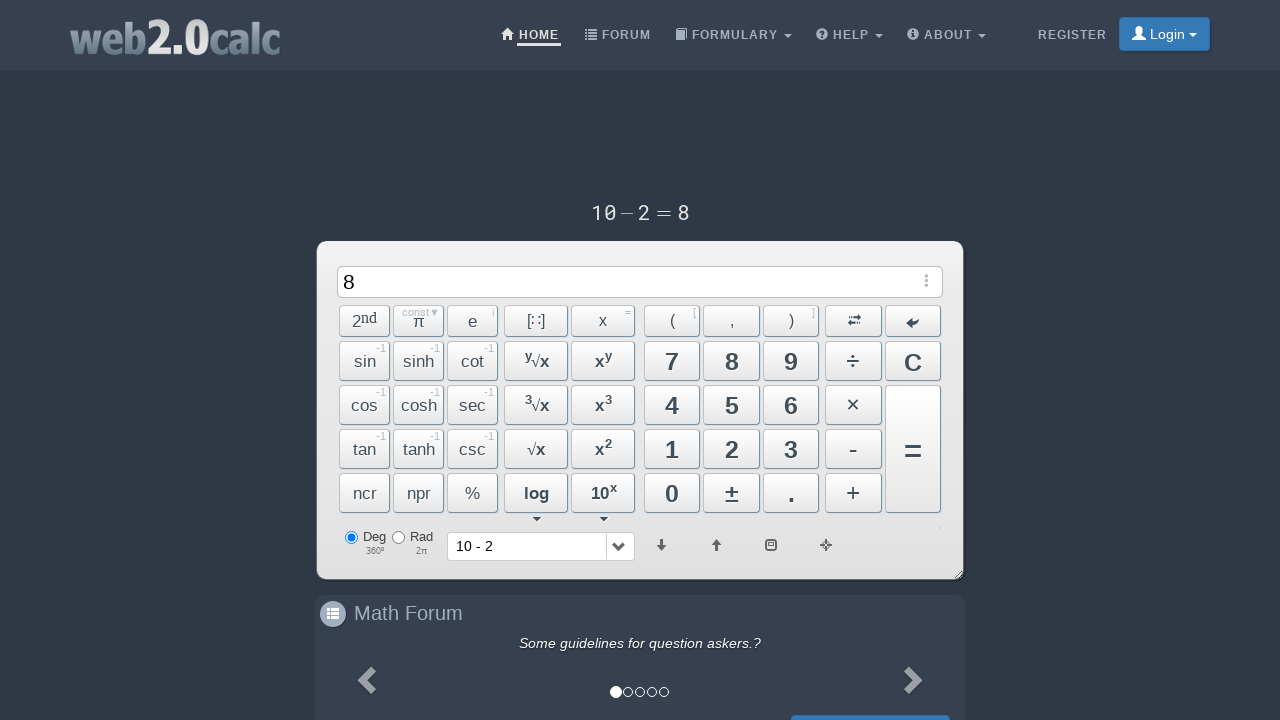